Tests form interaction on an automation practice page by clicking a radio button, filling a text input field, and selecting multiple checkboxes

Starting URL: https://rahulshettyacademy.com/AutomationPractice/

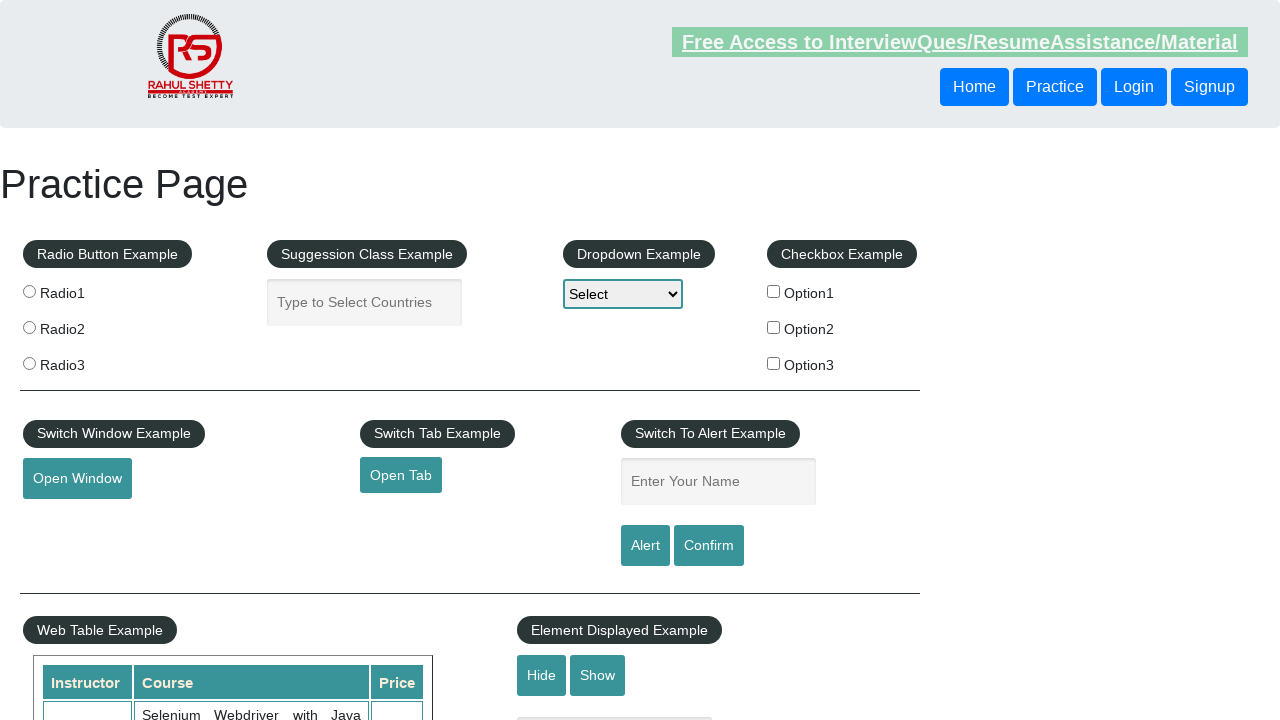

Clicked radio button option 3 at (29, 363) on input[value='radio3']
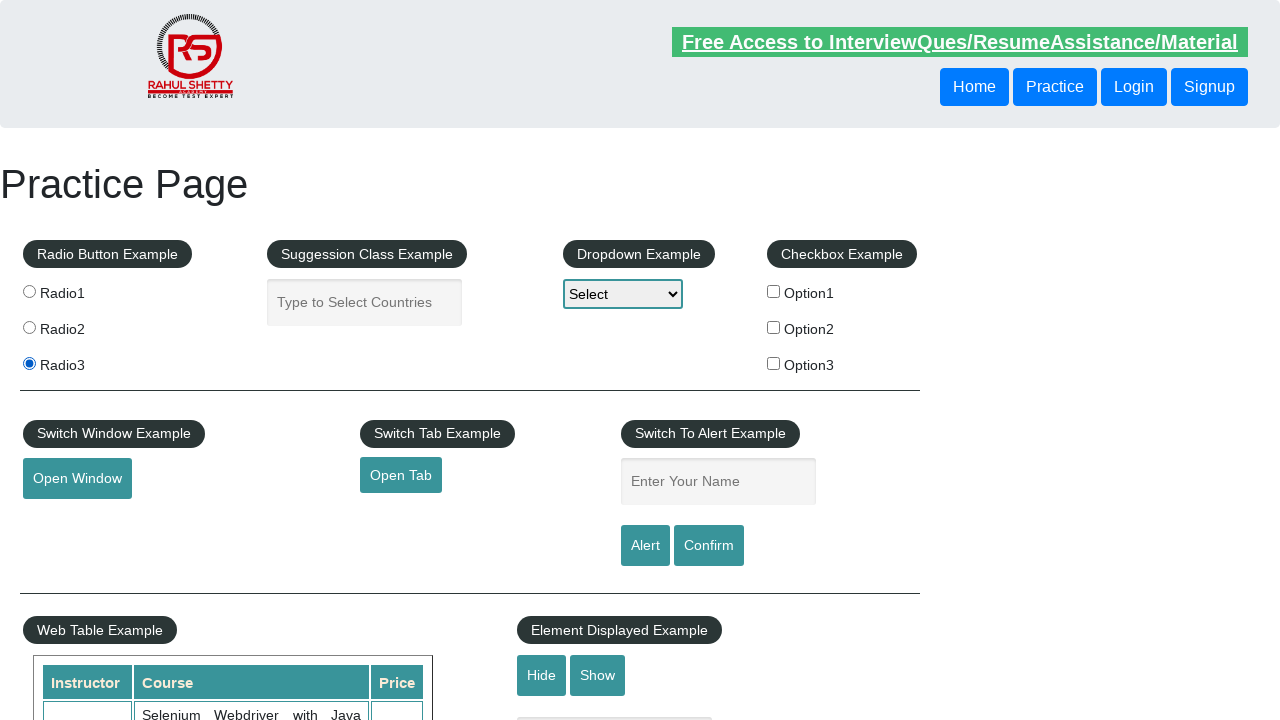

Filled text input field with 'Anika' on input[type='text']
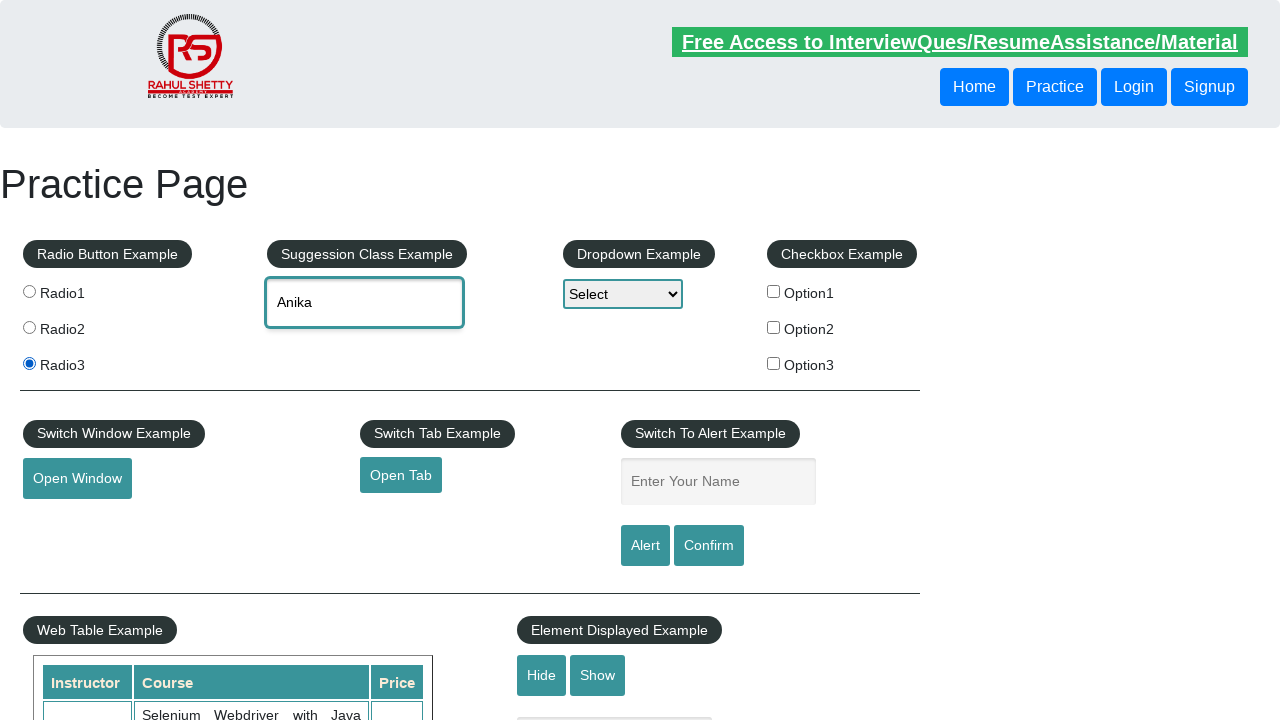

Clicked checkbox option 1 at (774, 291) on #checkBoxOption1
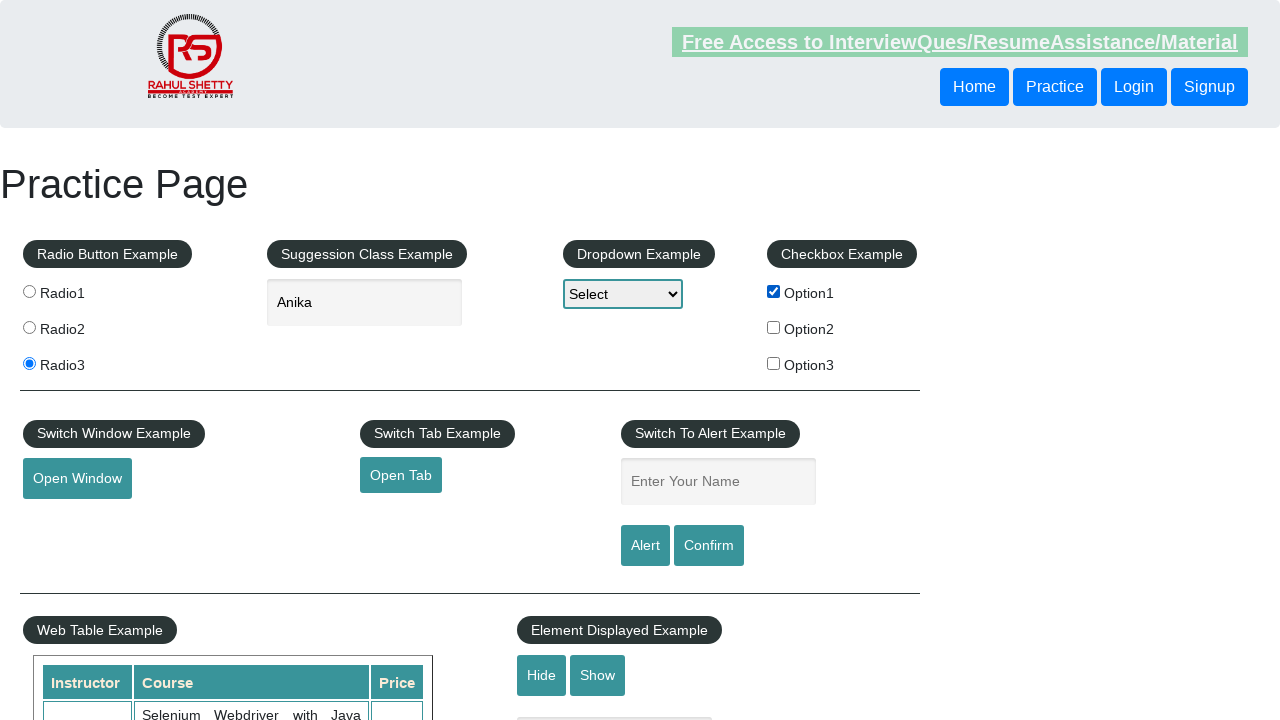

Clicked checkbox option 2 at (774, 327) on #checkBoxOption2
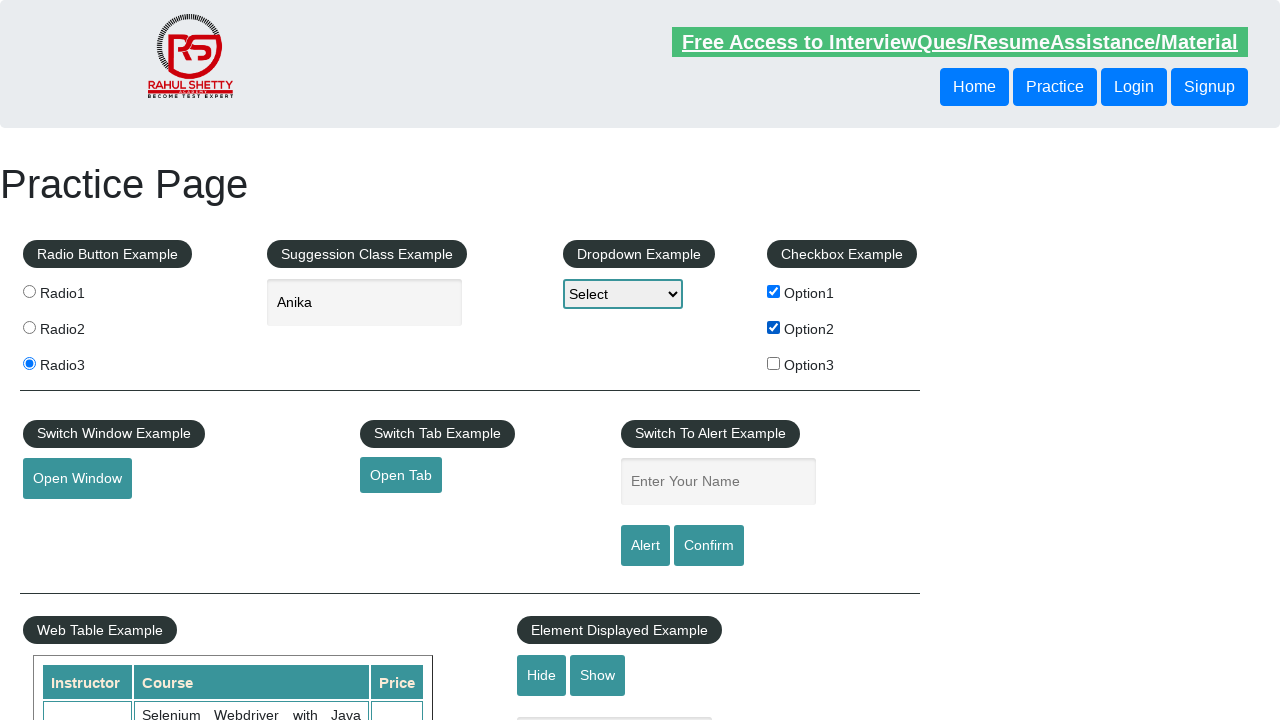

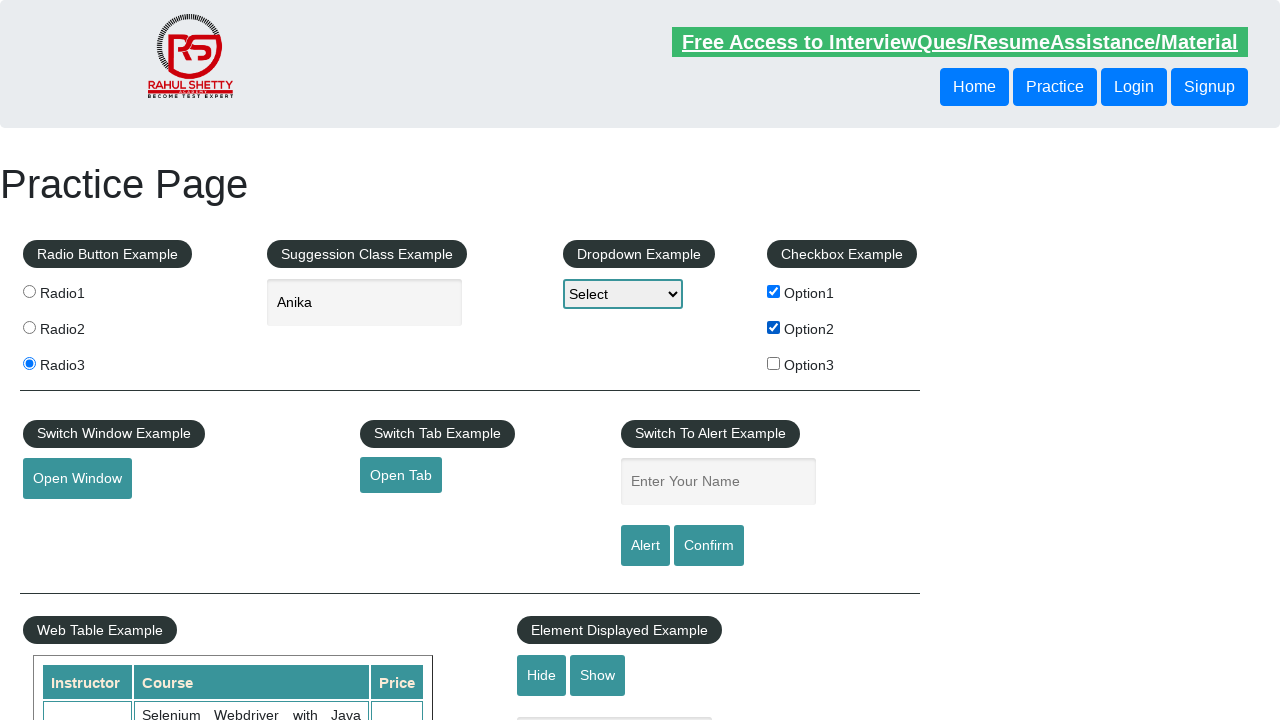